Tests a multi-select dropdown on Semantic UI demo page by selecting multiple options using keyboard interactions

Starting URL: http://semantic-ui.com/modules/dropdown.html

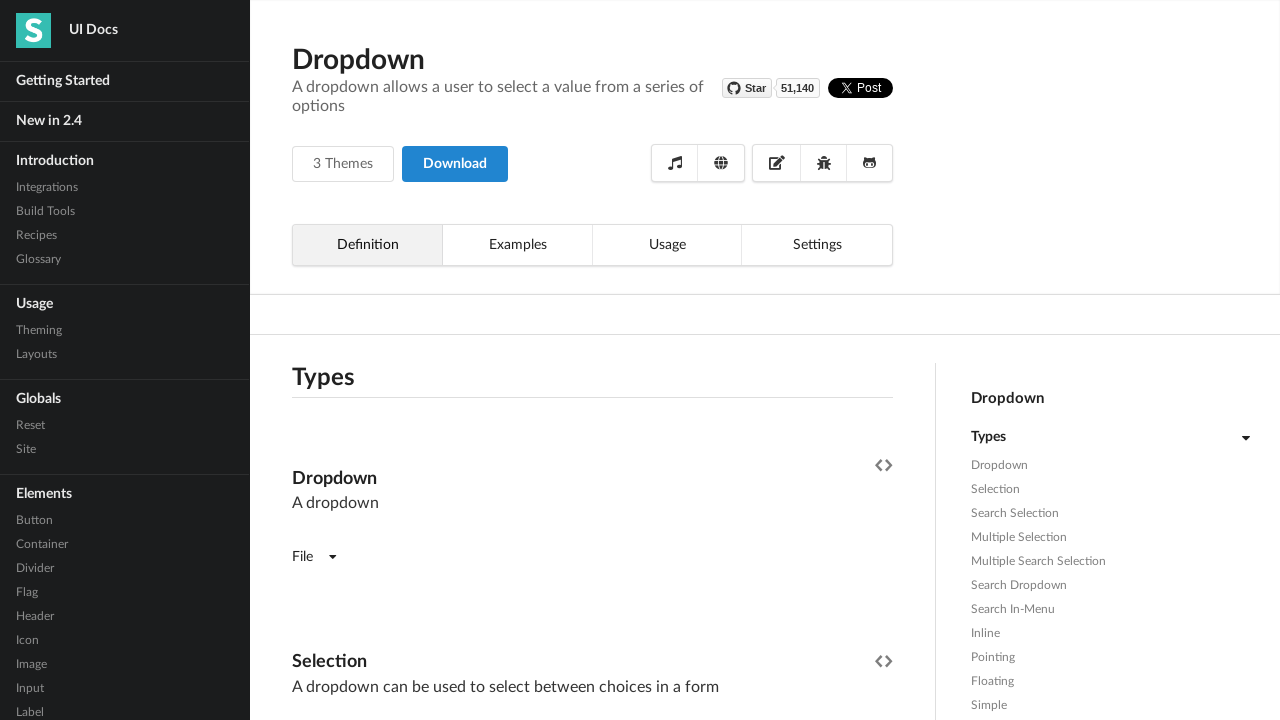

Clicked on multi-select dropdown to open it at (592, 361) on div.dropdown.selection.multiple
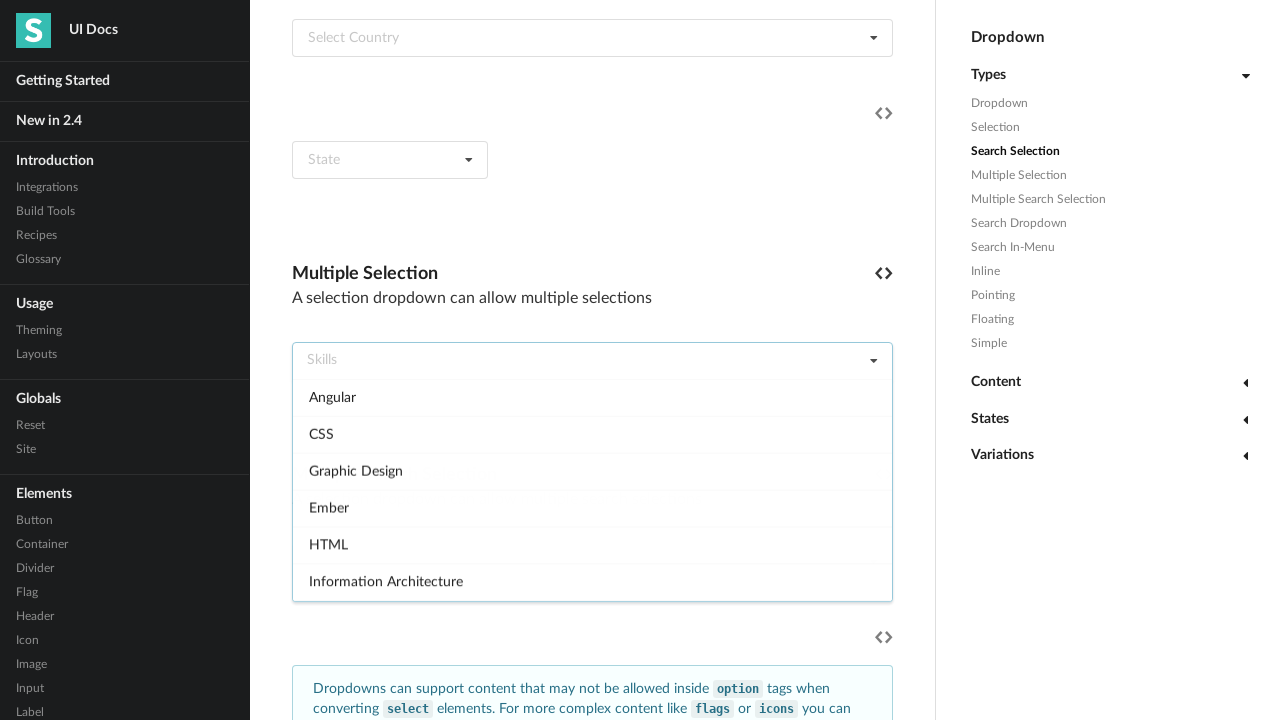

Typed 'J' to search for option starting with J
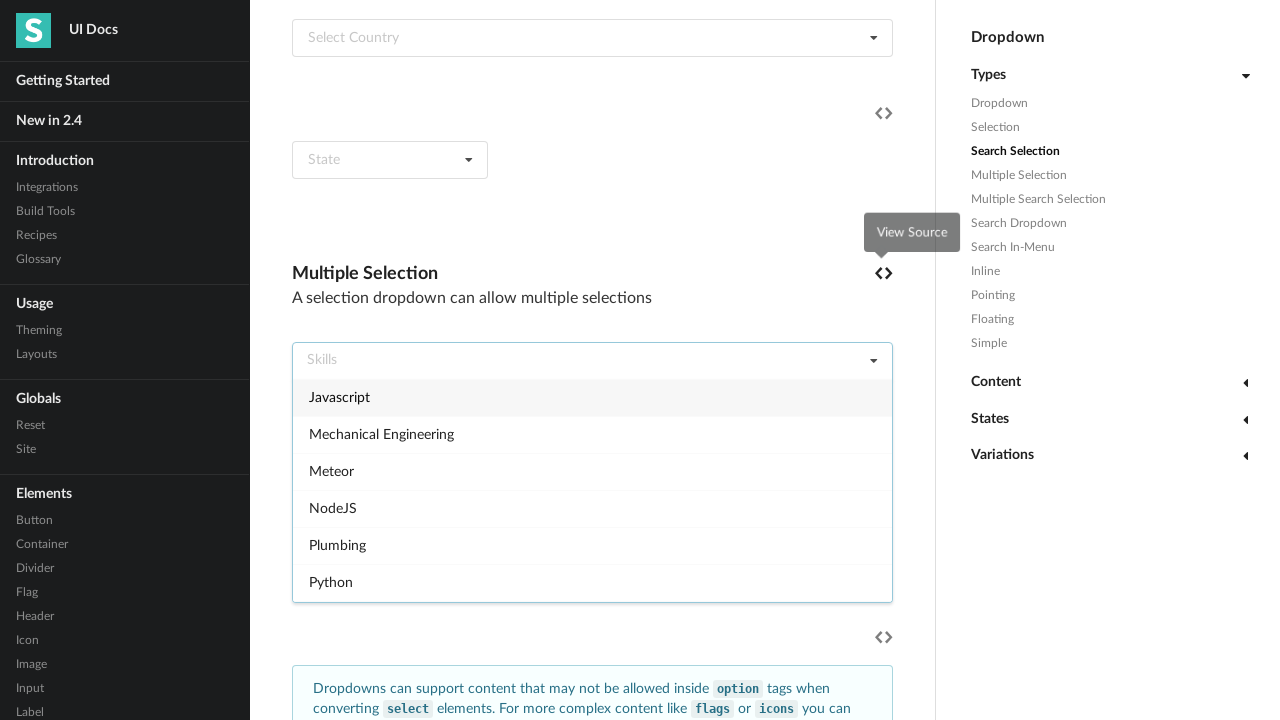

Pressed Enter to select the option starting with J
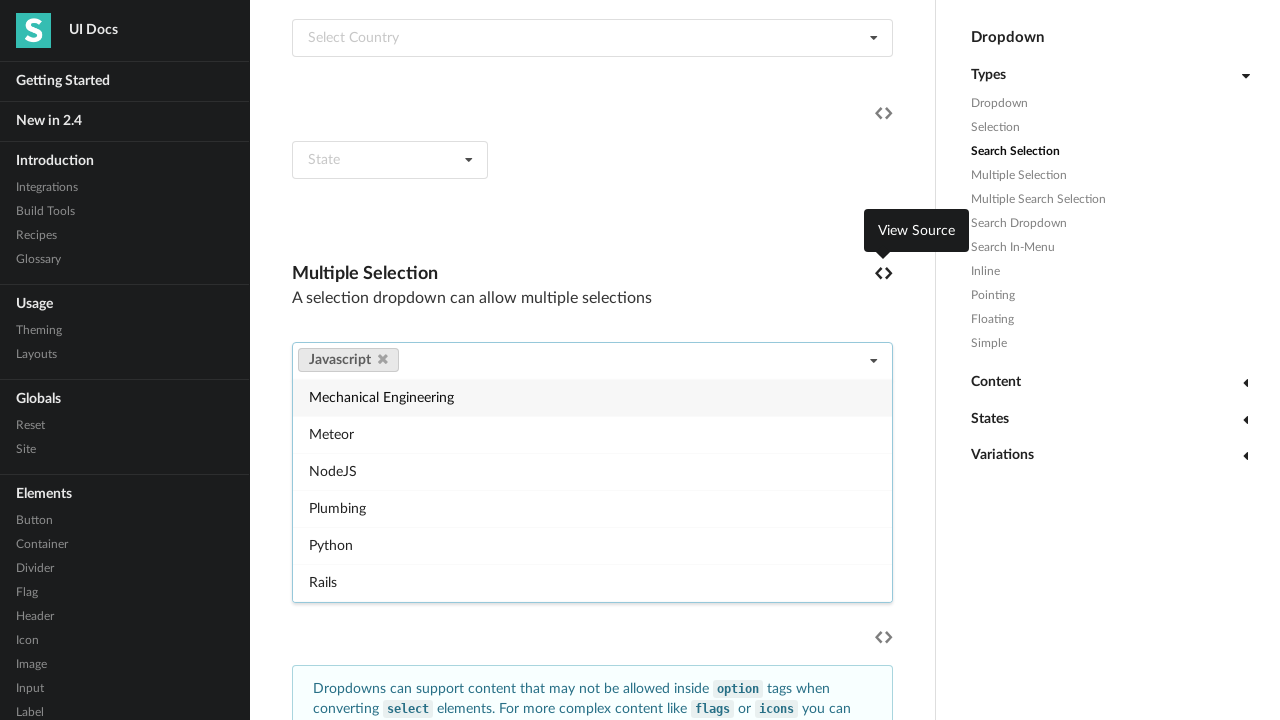

Typed 'a' to search for option starting with a
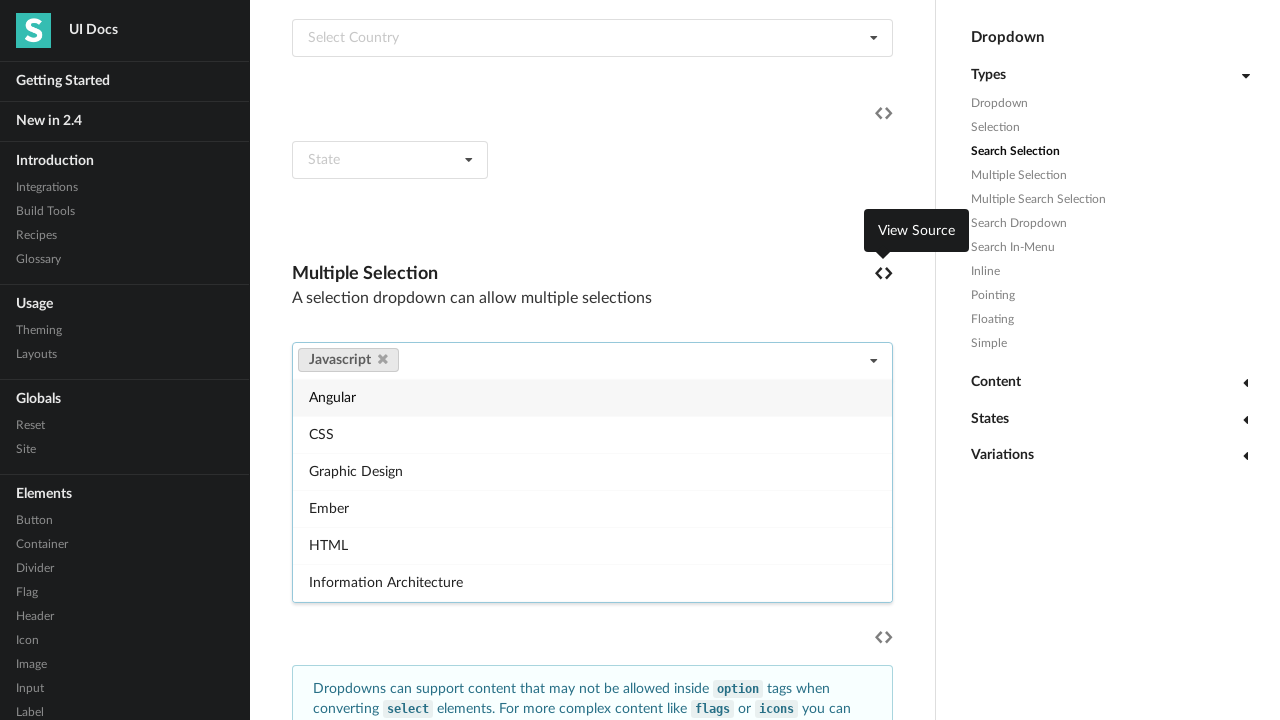

Pressed Enter to select the option starting with a
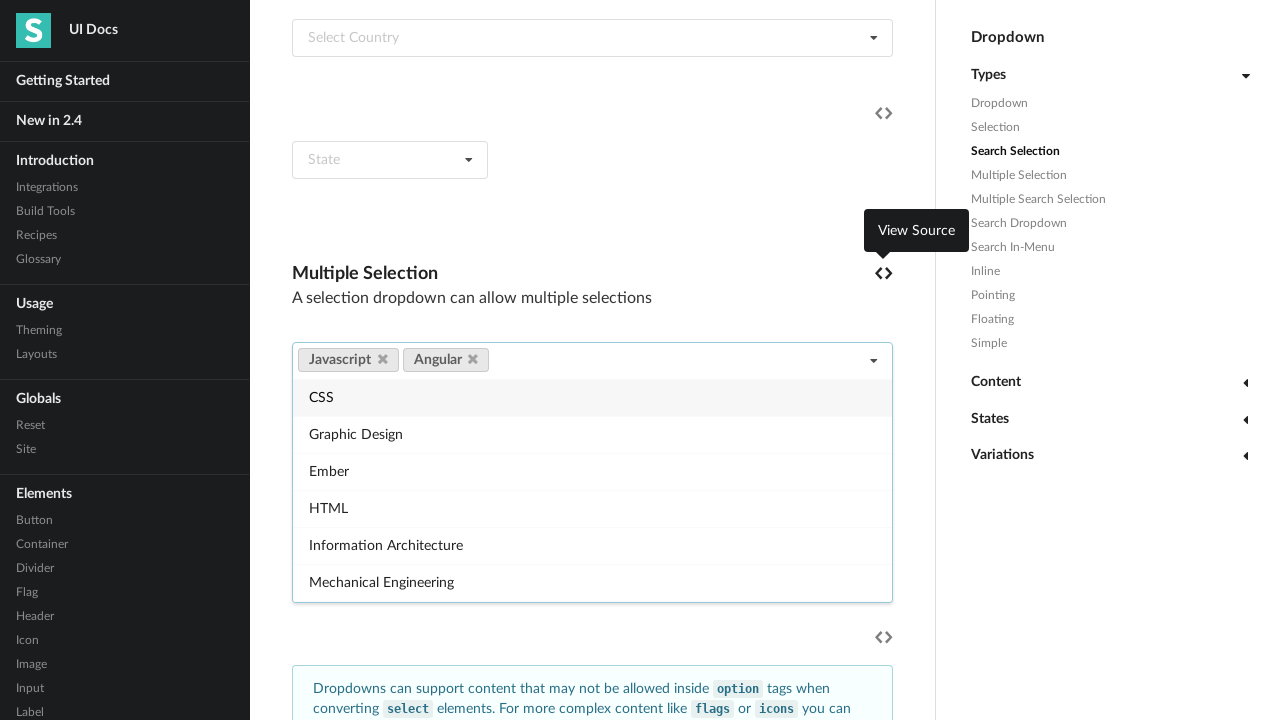

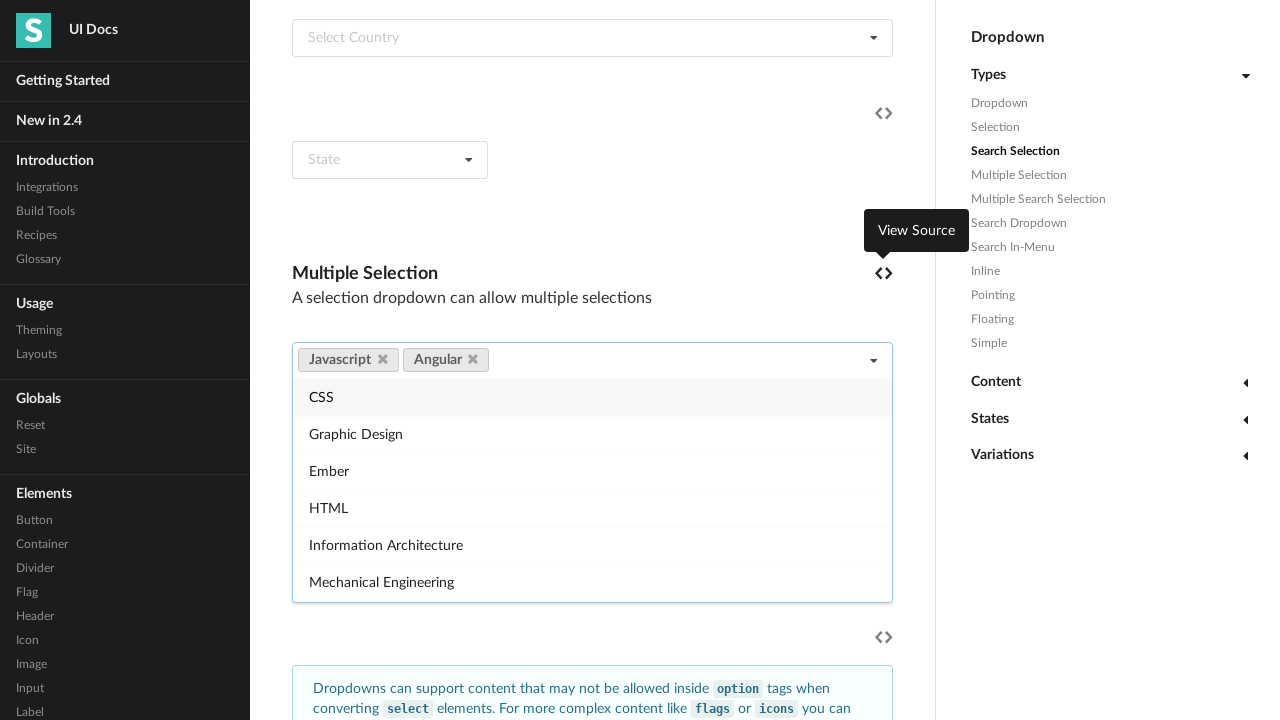